Tests dynamic click functionality by clicking a button with text "Click Me" and verifying the confirmation message appears

Starting URL: https://demoqa.com/buttons

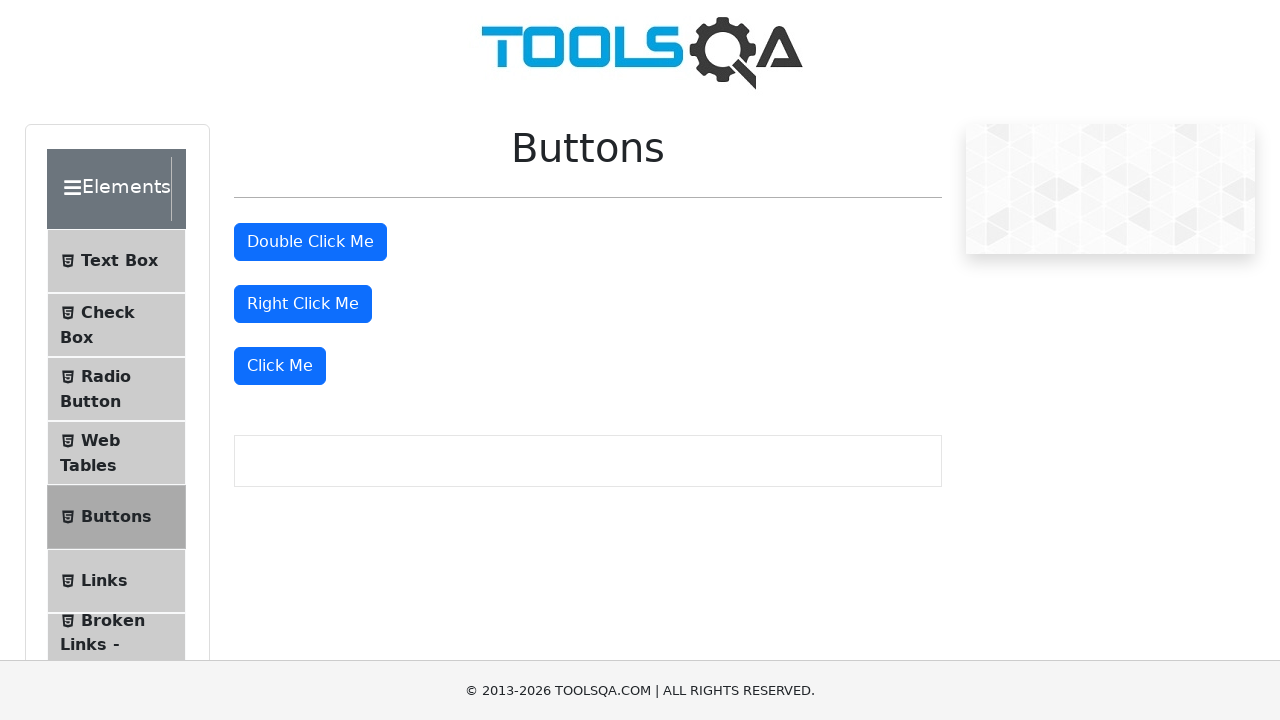

Navigated to DemoQA buttons test page
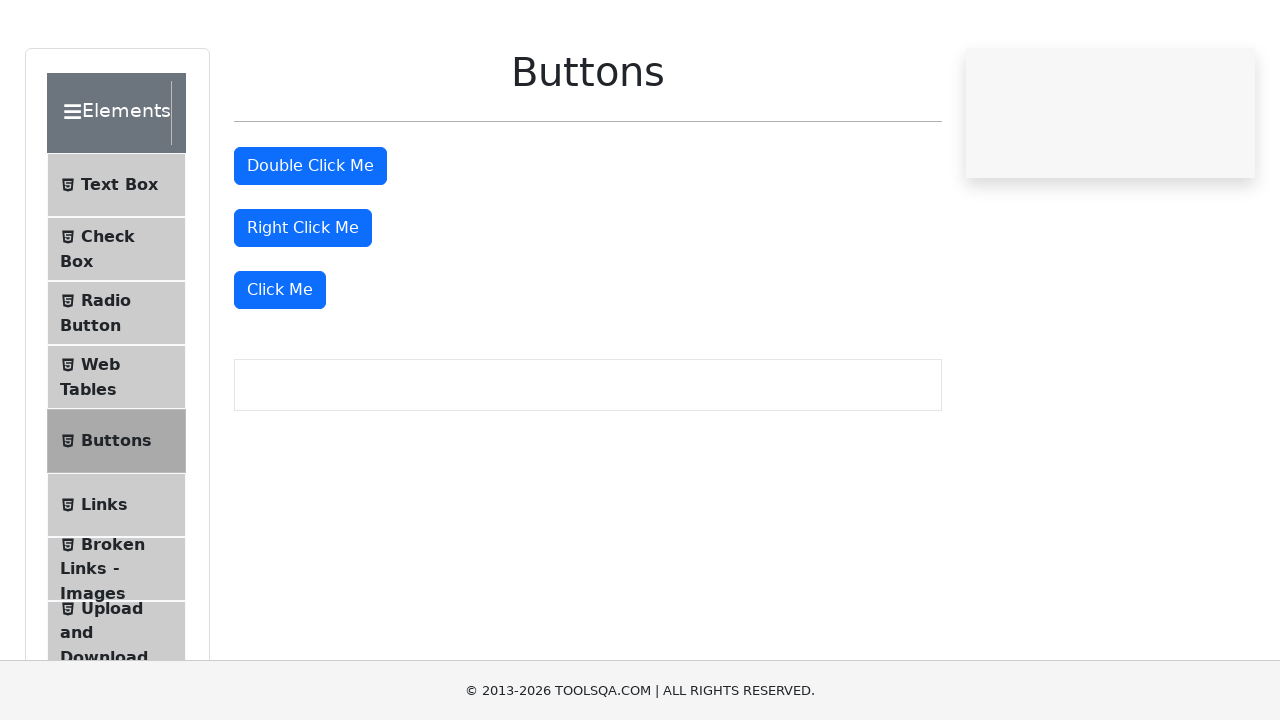

Clicked the 'Click Me' button at (280, 366) on xpath=//button[text()='Click Me']
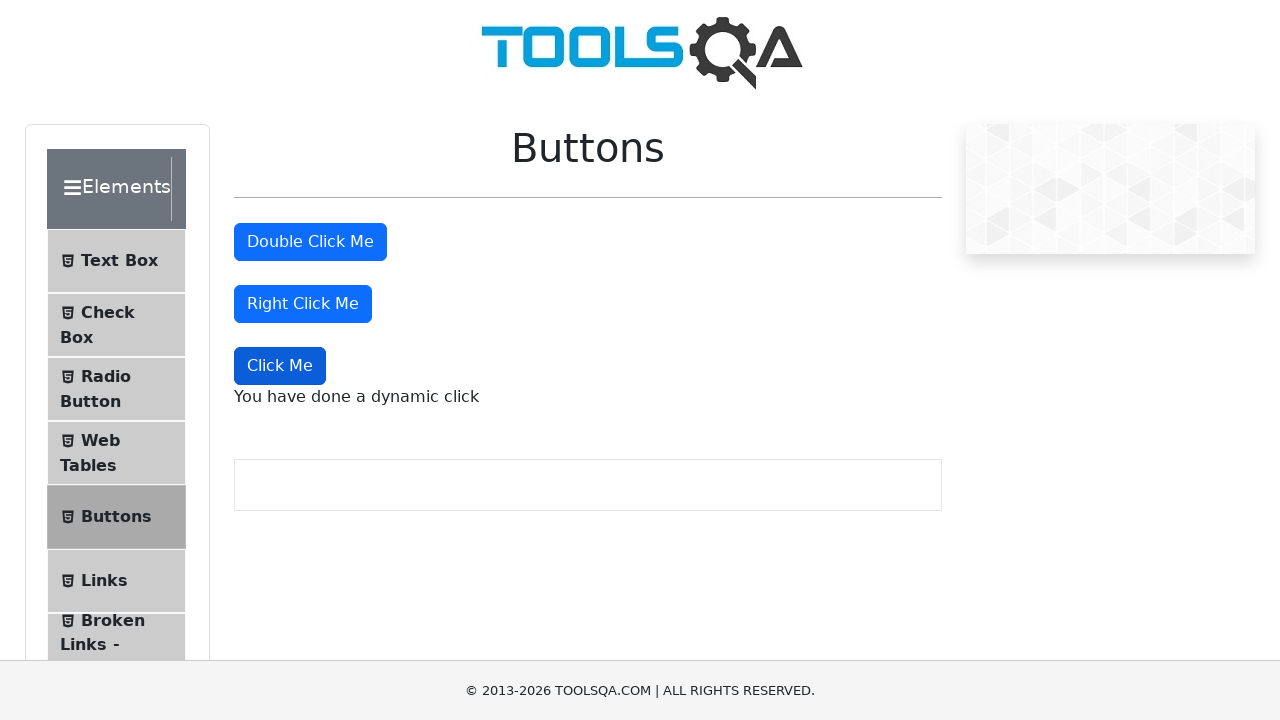

Dynamic click message appeared on page
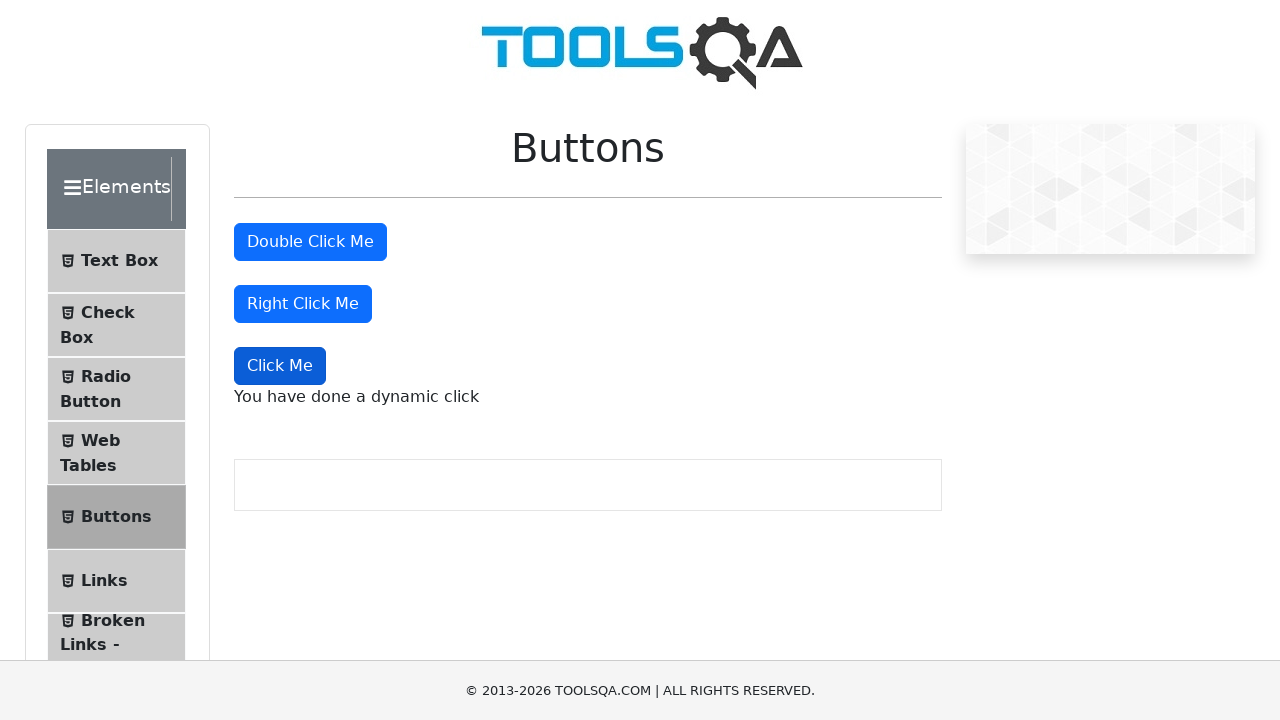

Confirmed dynamic click message text is correct
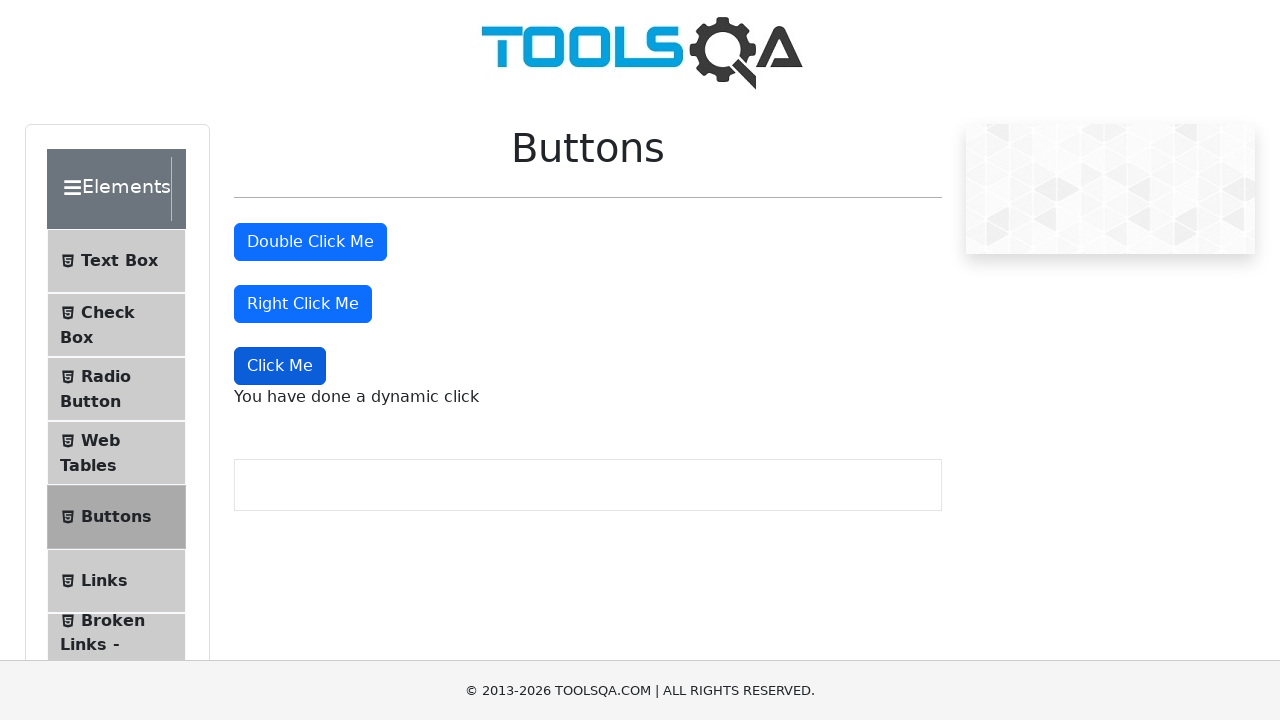

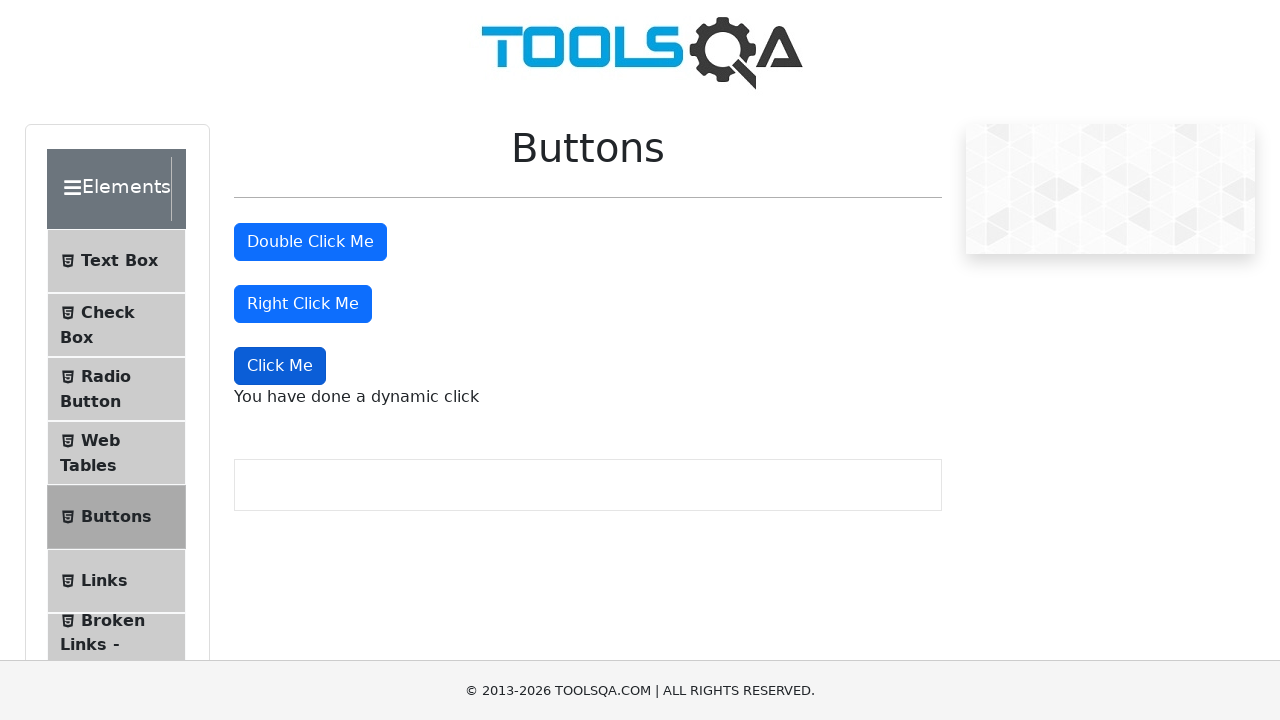